Tests the hash table page by clicking on the Hash table link, entering a value in either the table size or input value field, clicking the corresponding button, and handling any alert that appears.

Starting URL: https://gcallah.github.io/Algocynfas/

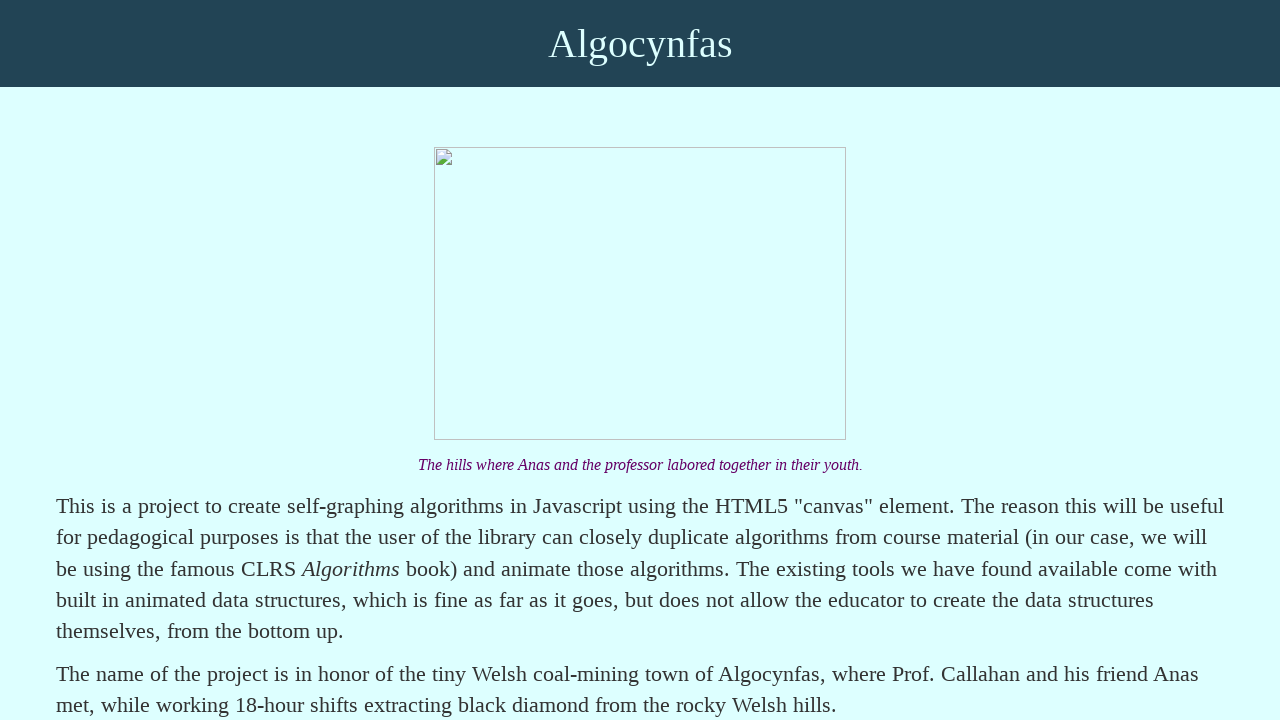

Clicked on the Hash table link at (160, 360) on text=Hash table
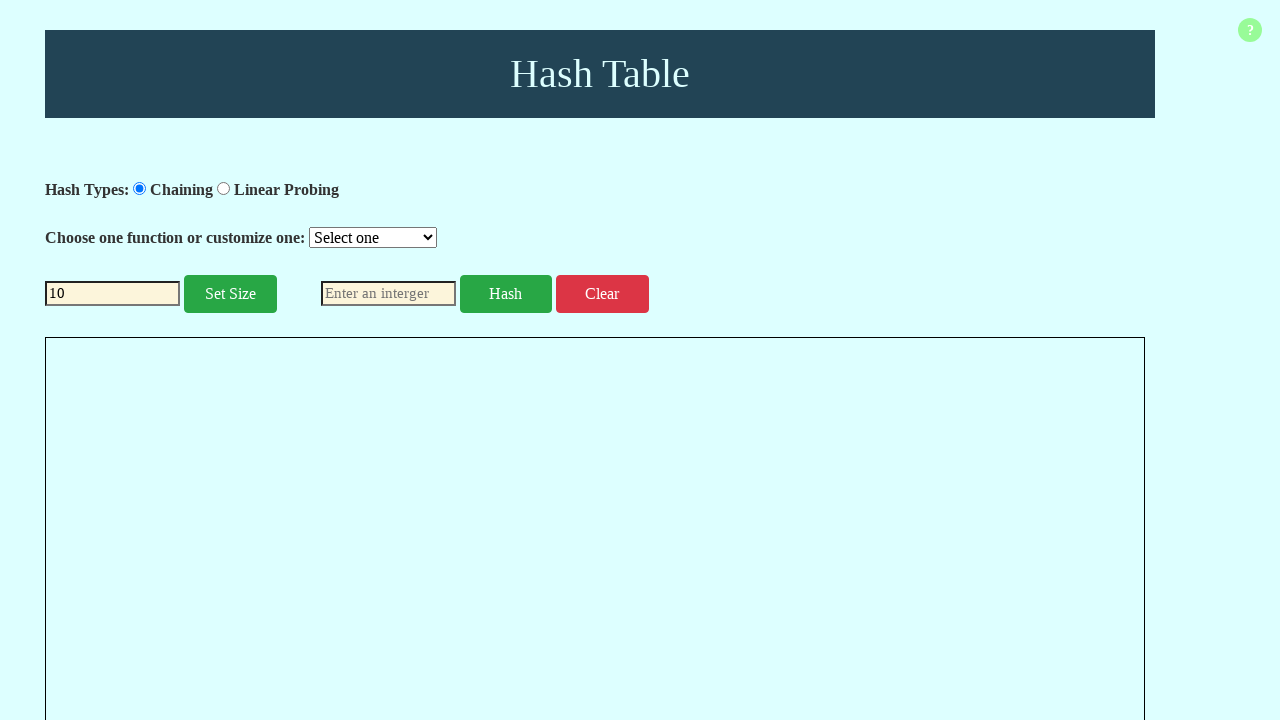

Hash table page loaded and table size selector is visible
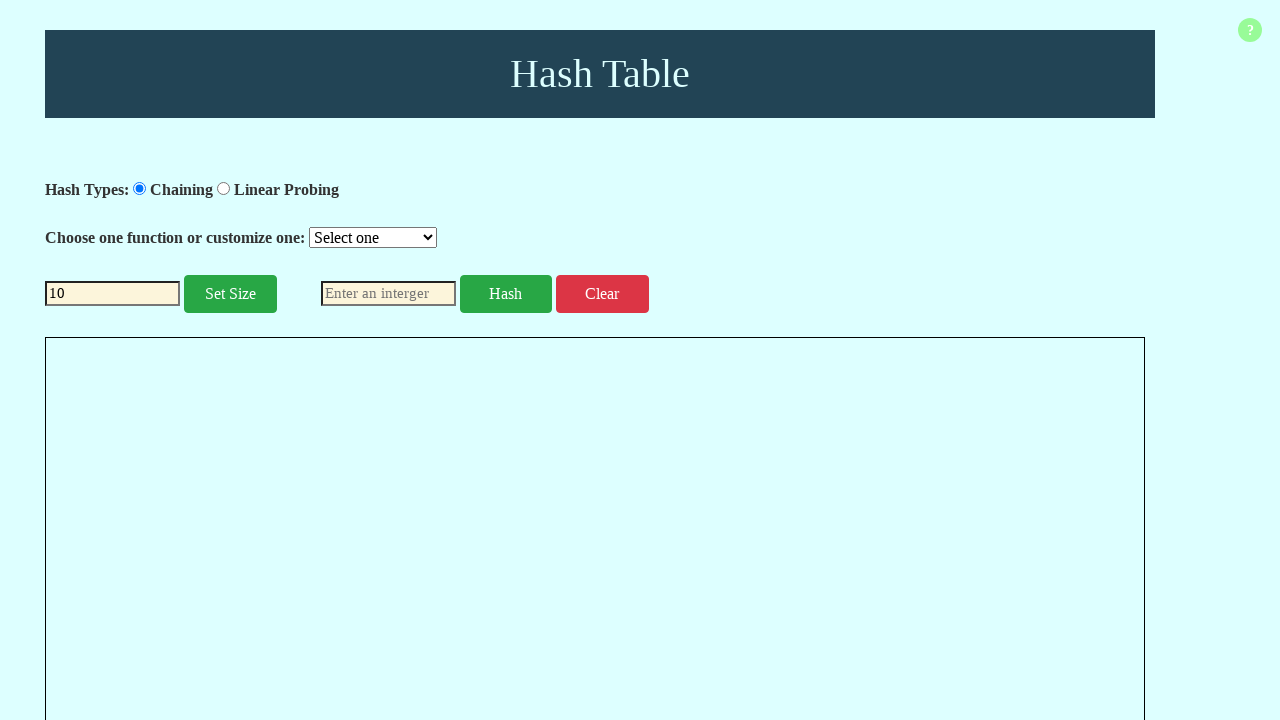

Cleared the table size input field on #tableSize
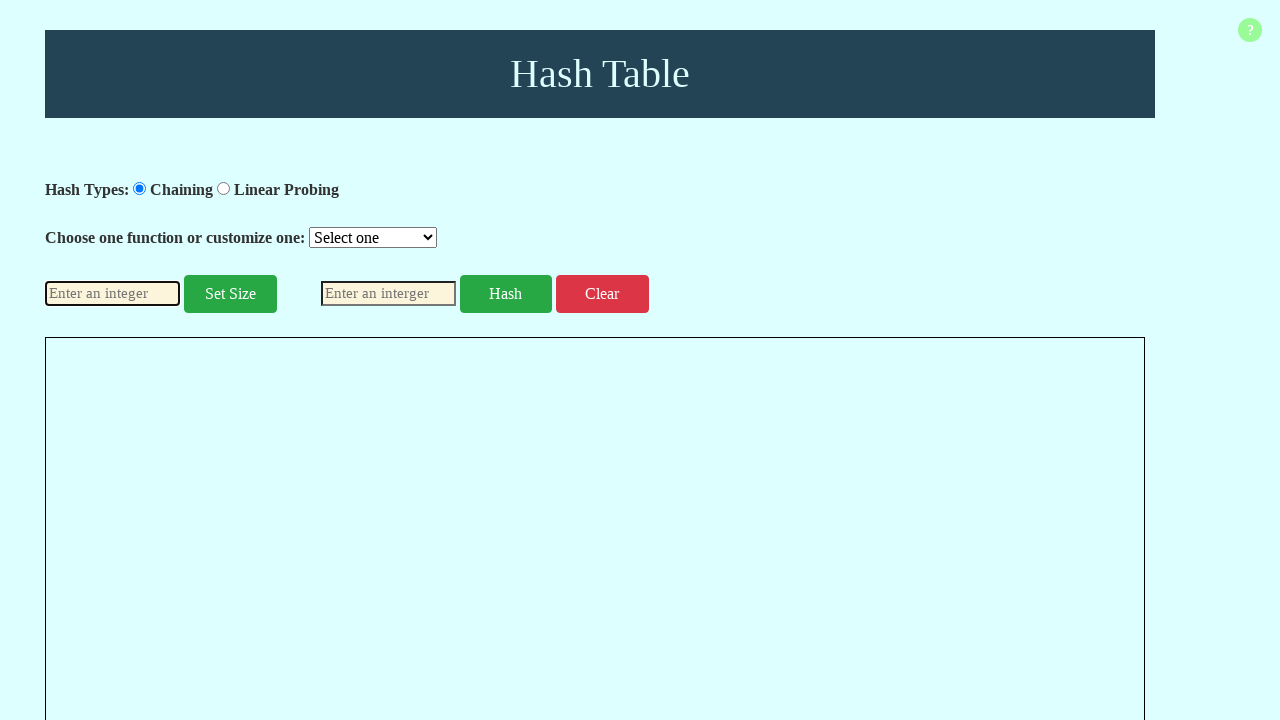

Entered '10' in the table size field on #tableSize
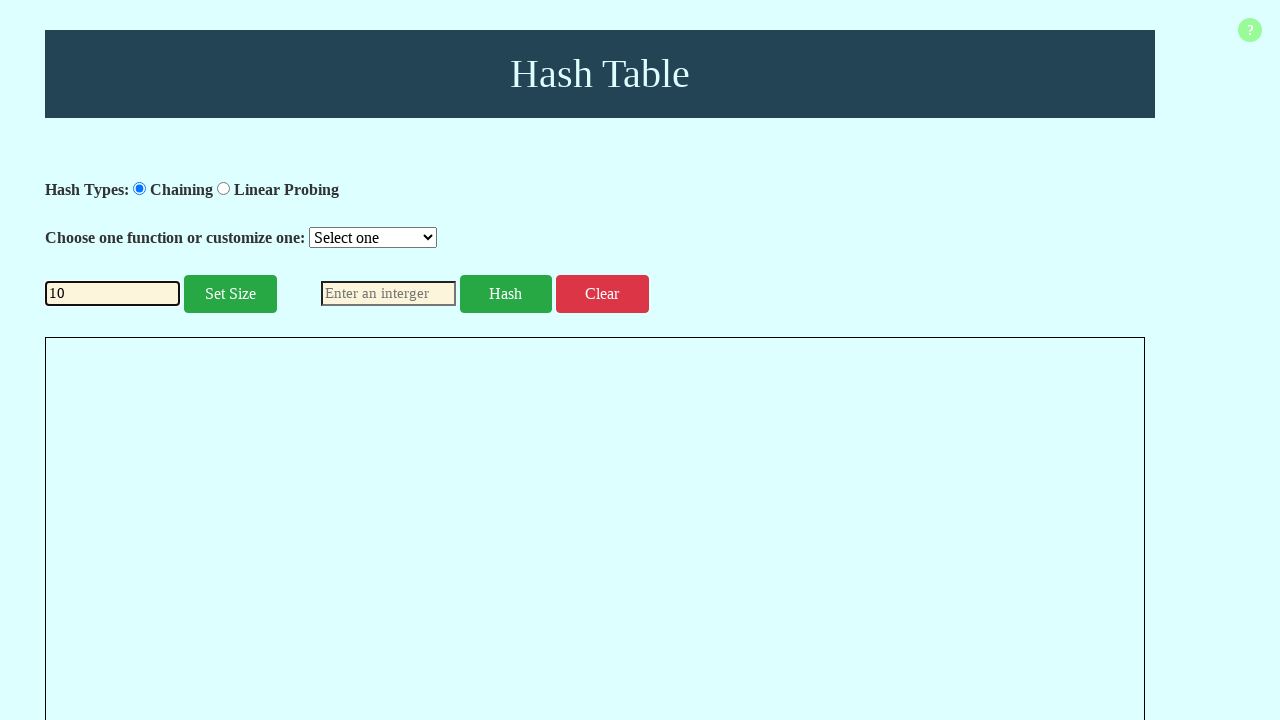

Clicked the set button at (230, 294) on #set-button
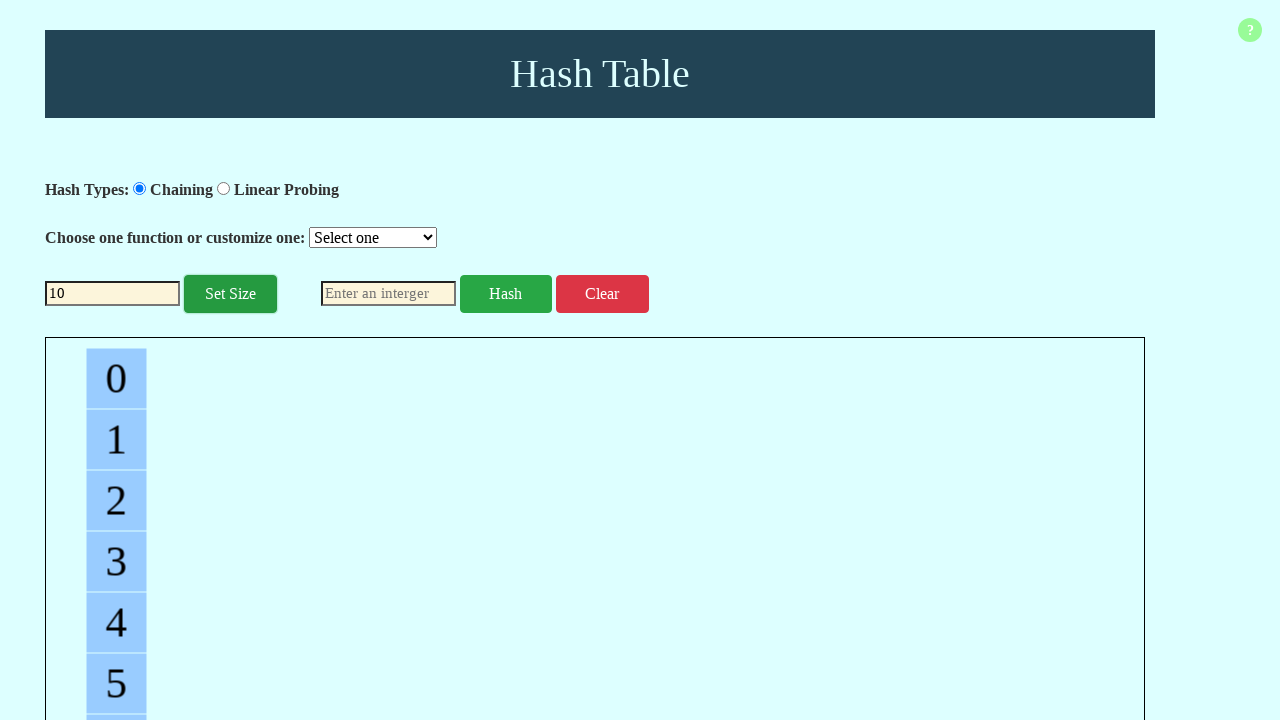

Registered dialog handler to accept alerts
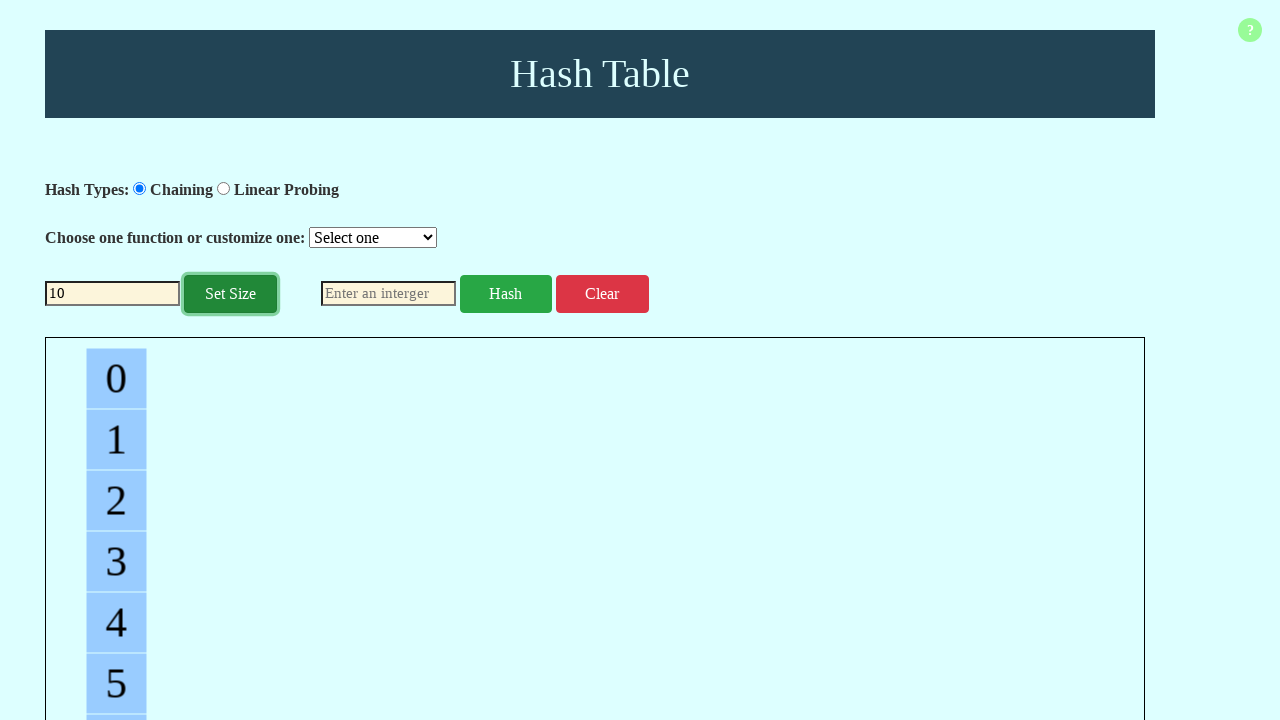

Input value field is now visible
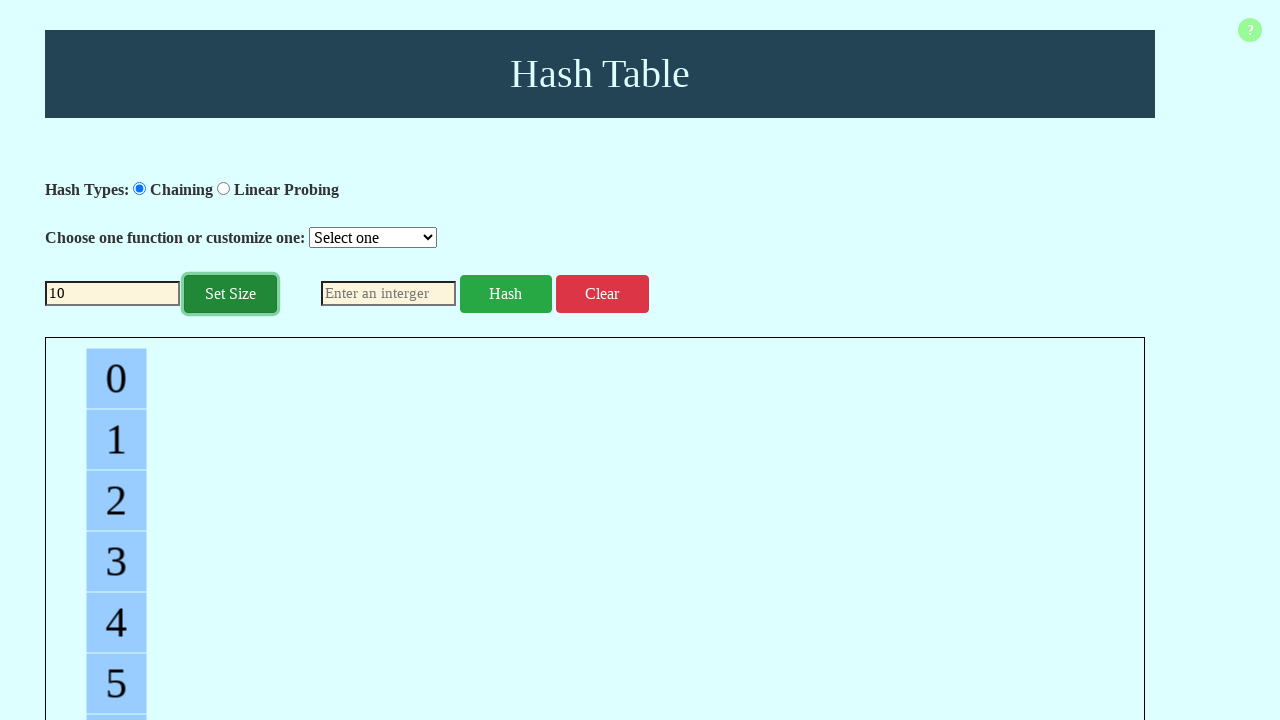

Entered '456' in the input value field on #InputValue
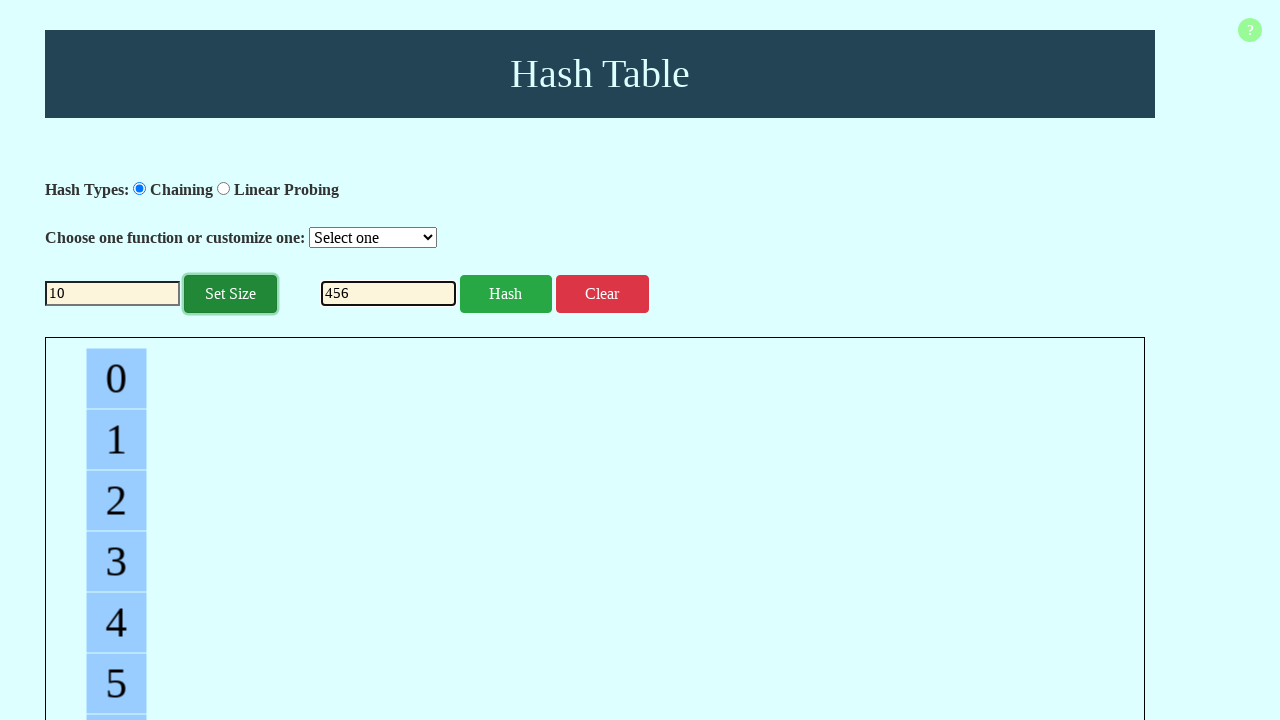

Clicked the run button at (506, 294) on #run-button
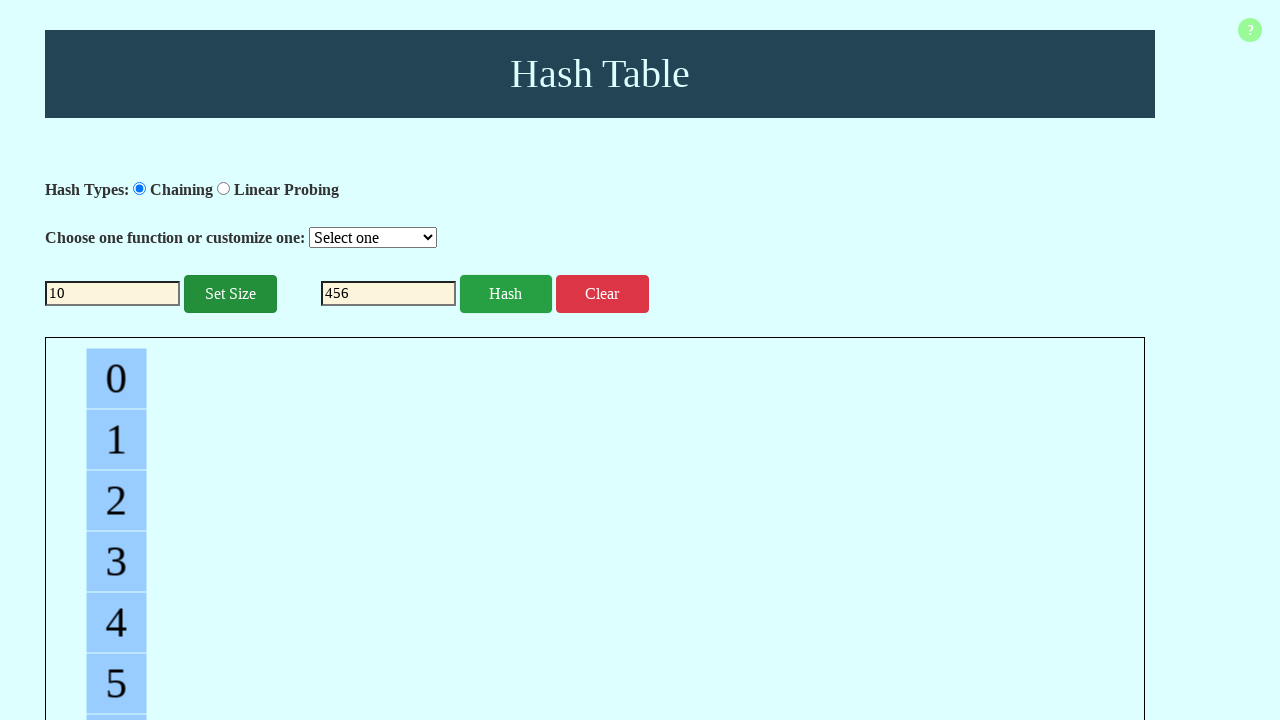

Waited 500ms for any alert to appear
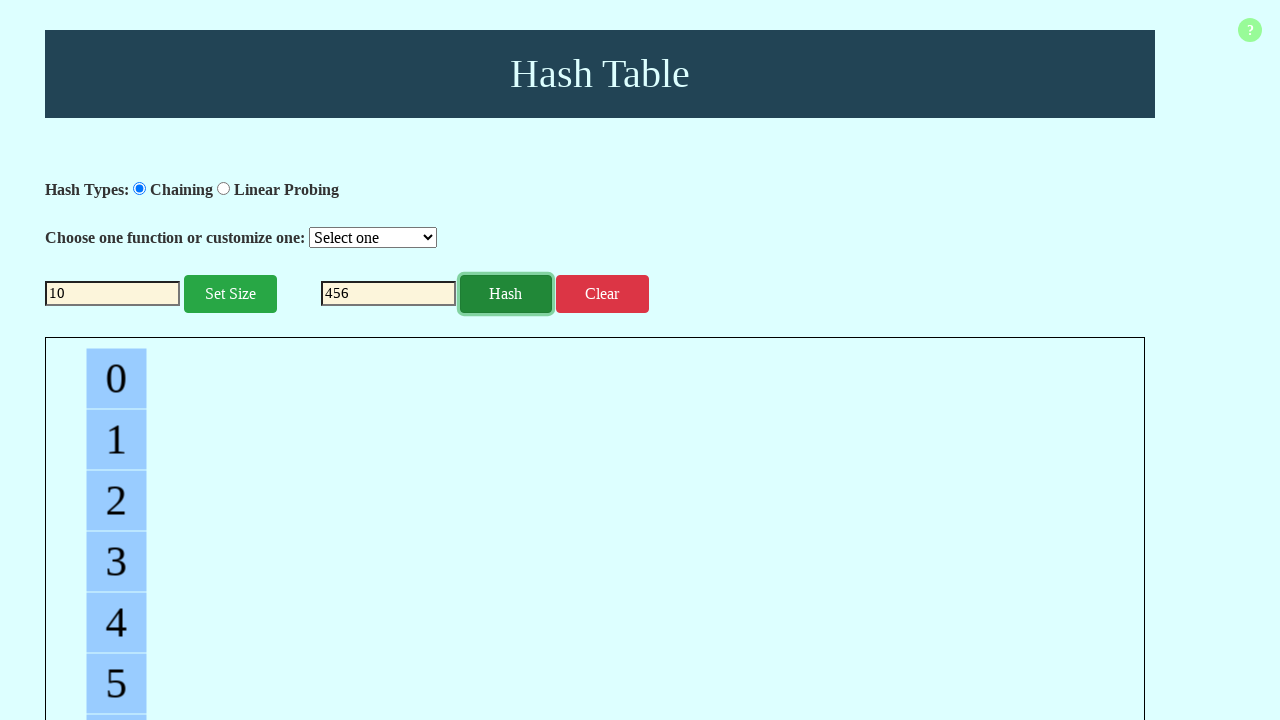

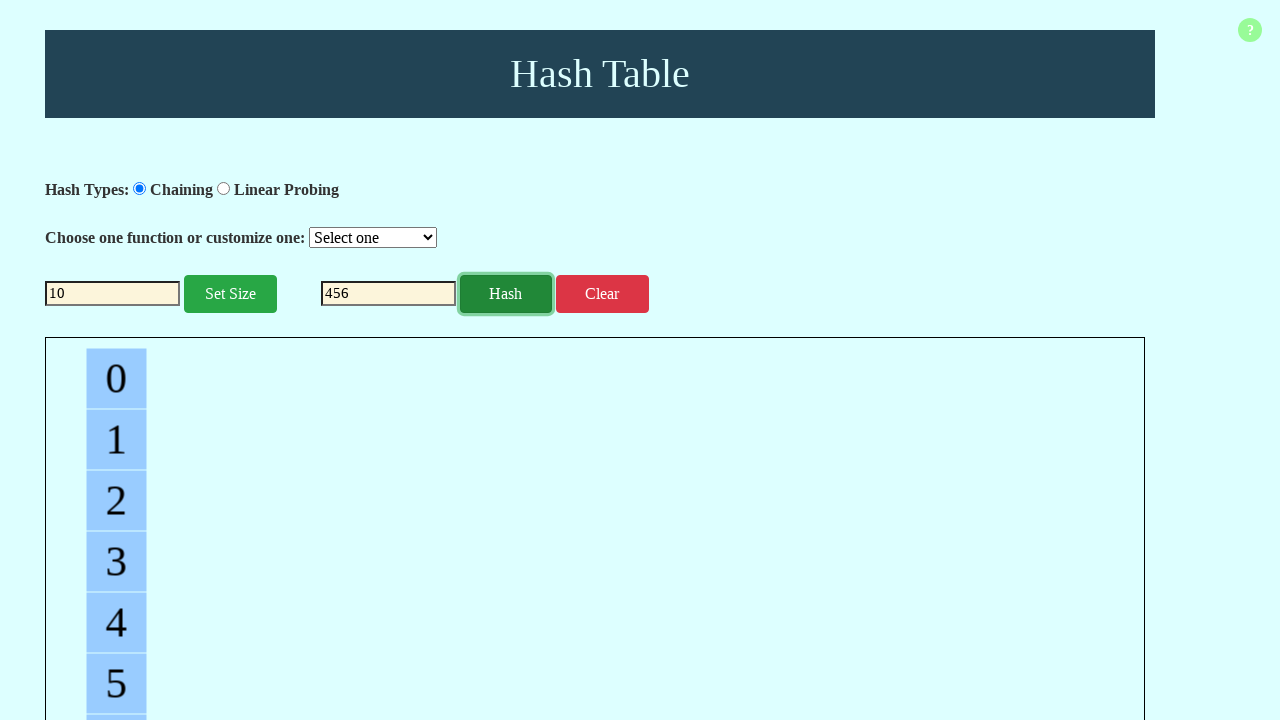